Navigates to the login practice page to verify it loads successfully

Starting URL: https://rahulshettyacademy.com/loginpagePractise/

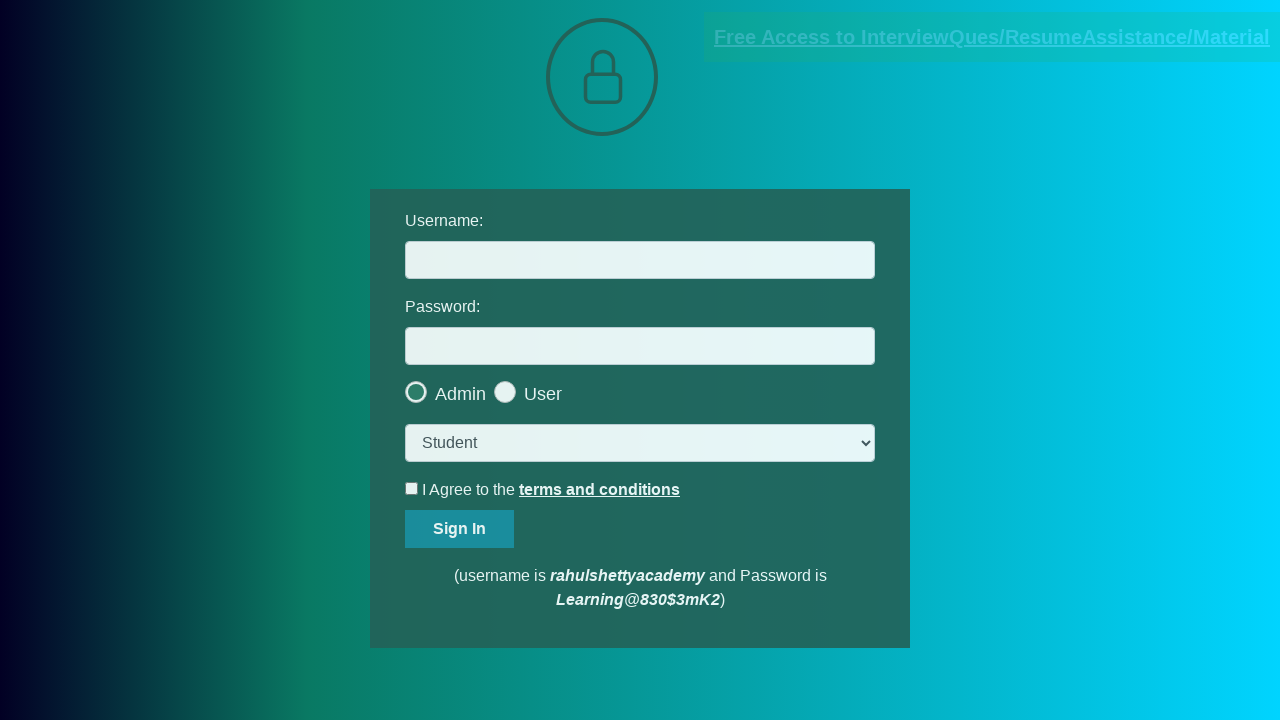

Page loaded successfully - DOM content ready
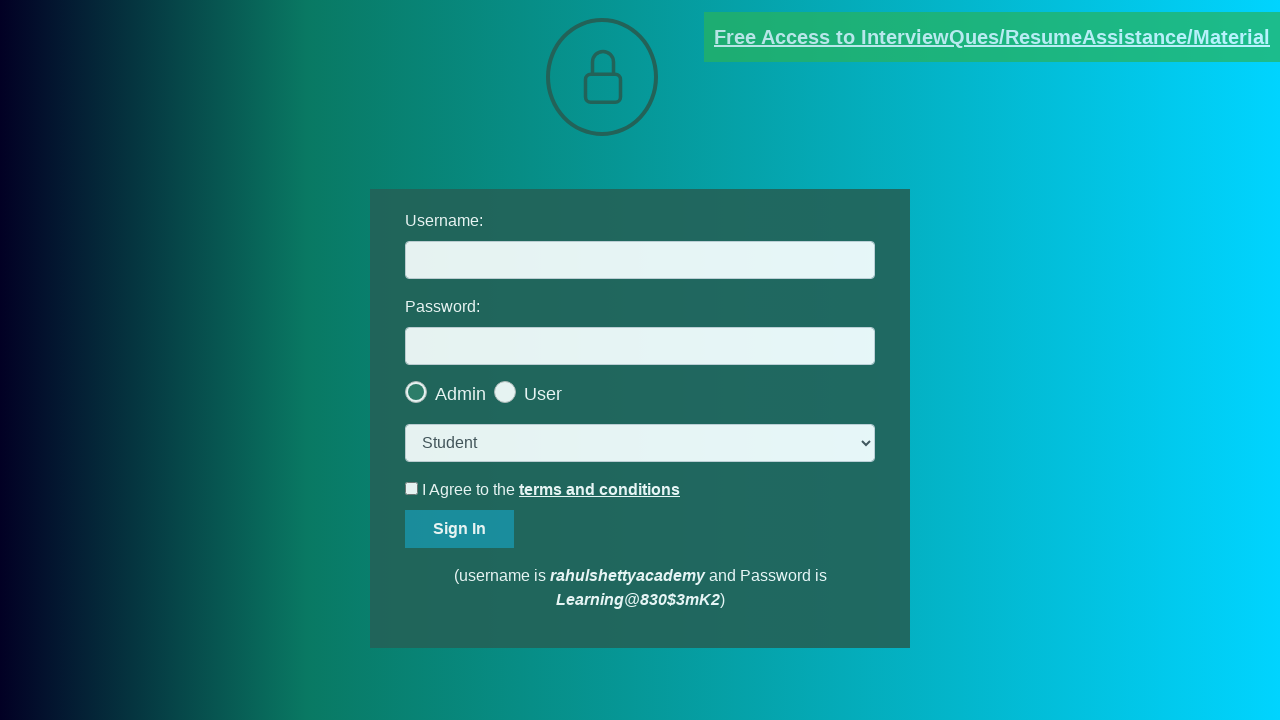

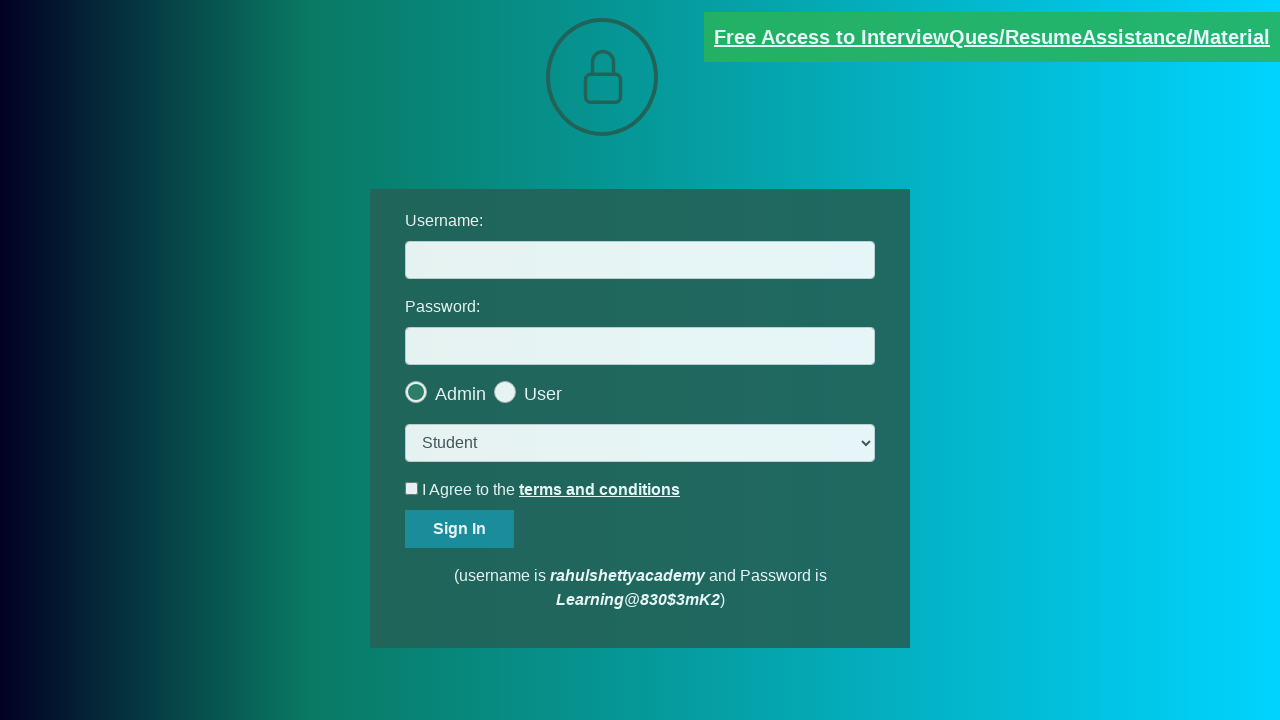